Tests file download functionality by navigating to a download page and clicking a download link to trigger a file download.

Starting URL: https://the-internet.herokuapp.com/download

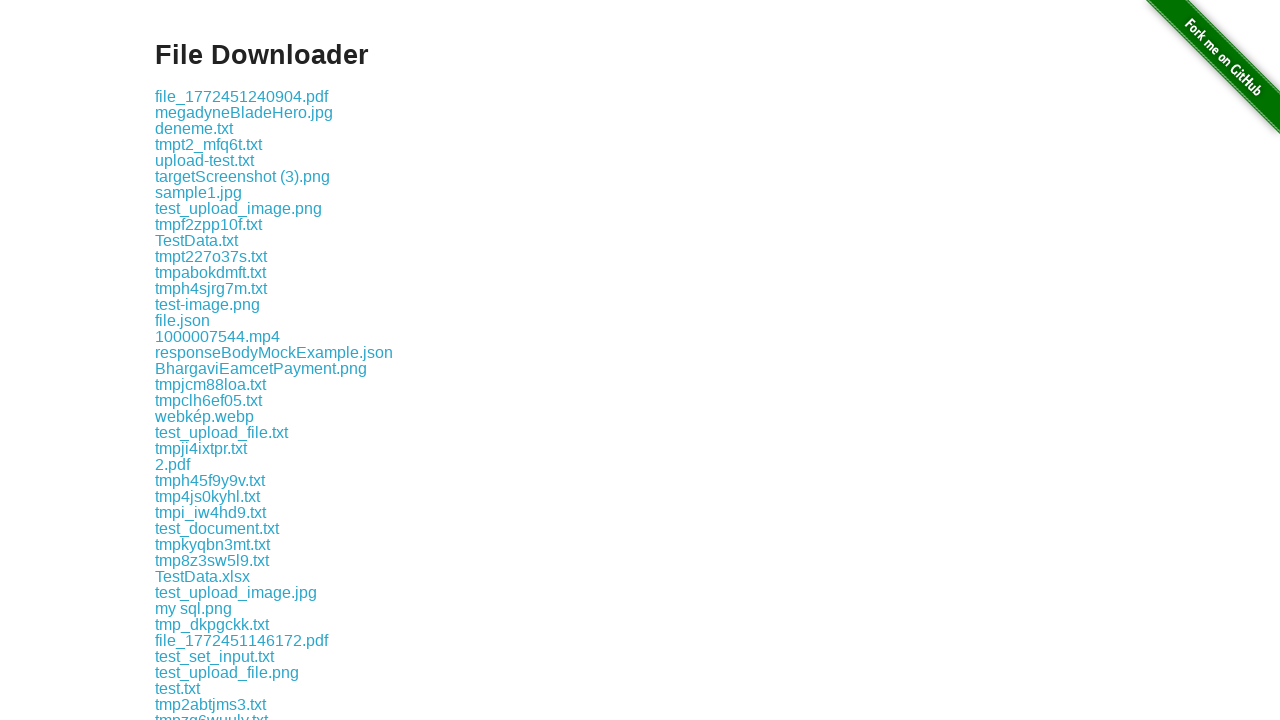

Clicked the download link at (242, 96) on .example a
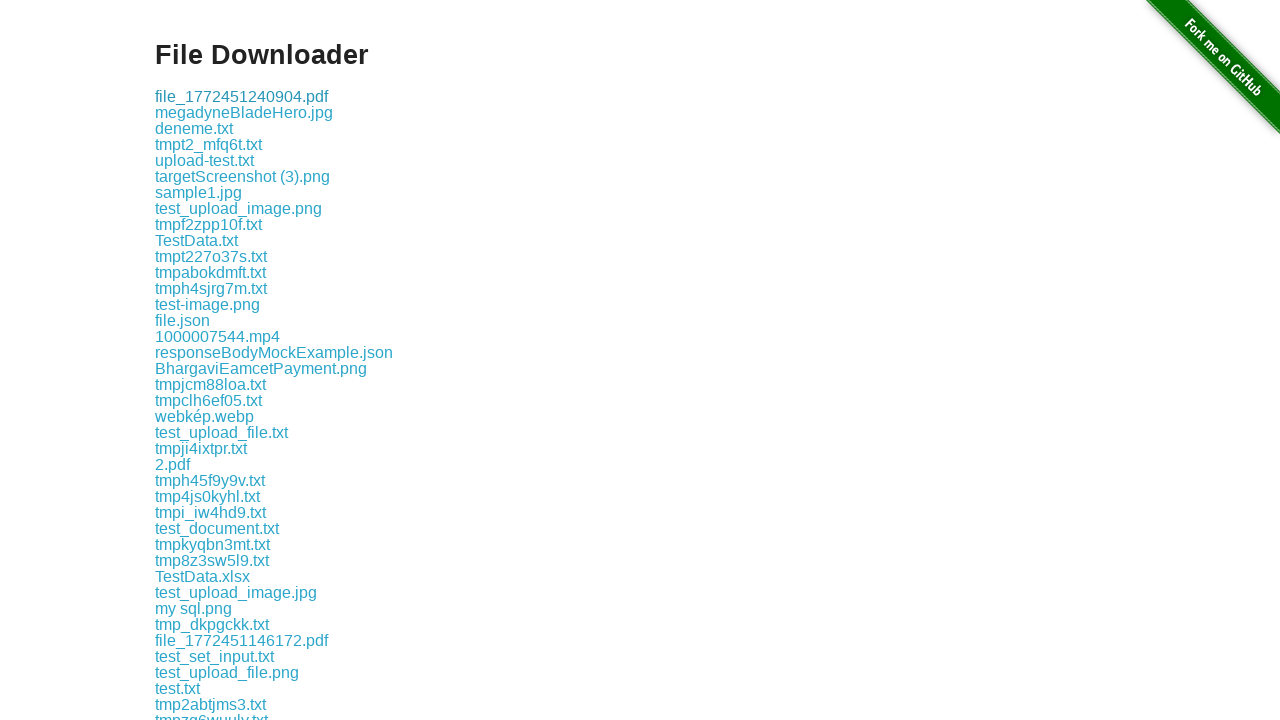

Waited for download to complete
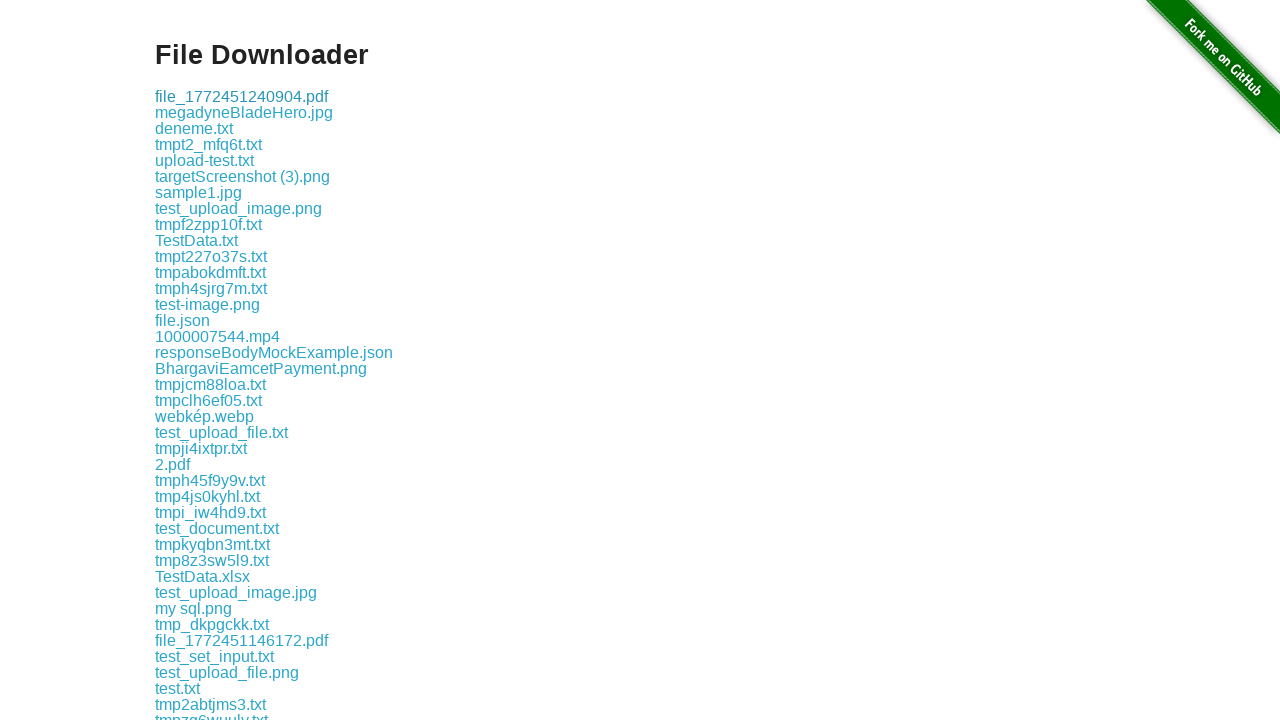

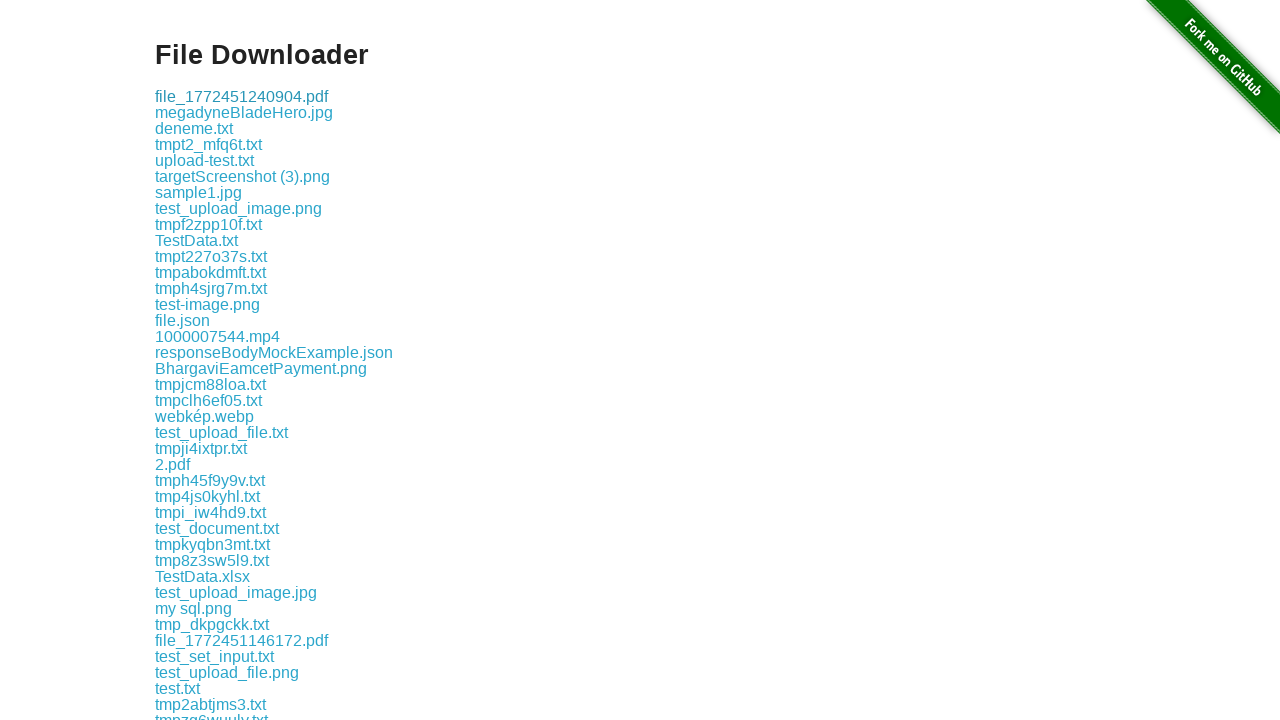